Tests pagination functionality by clicking on page 2 and verifying that the first item changes to "11"

Starting URL: https://pagination.js.org/

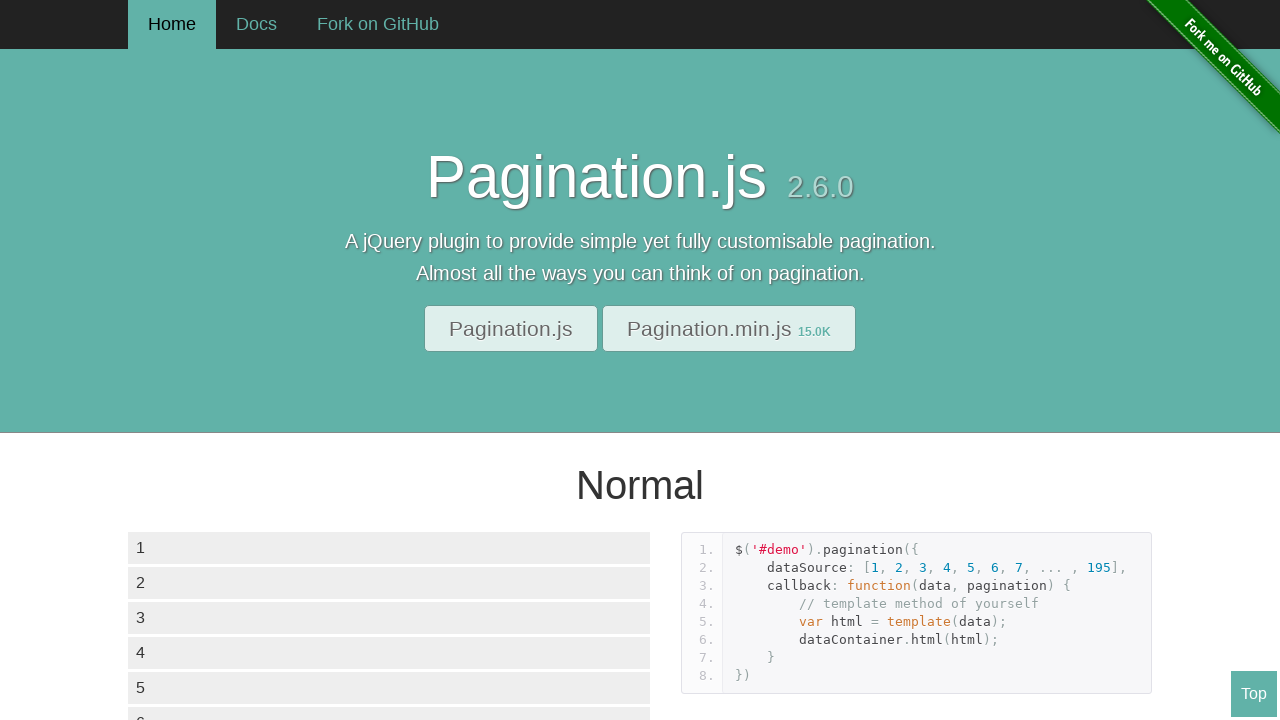

Located demo1 container
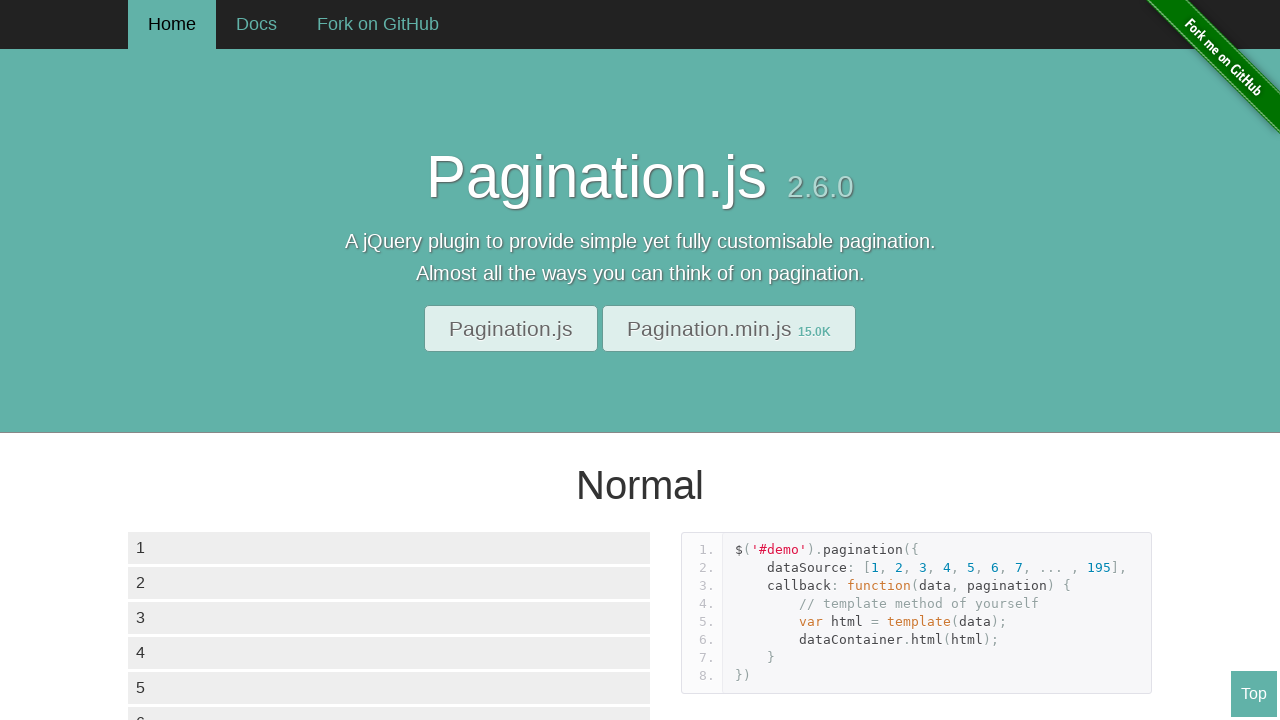

Retrieved initial first item from data container
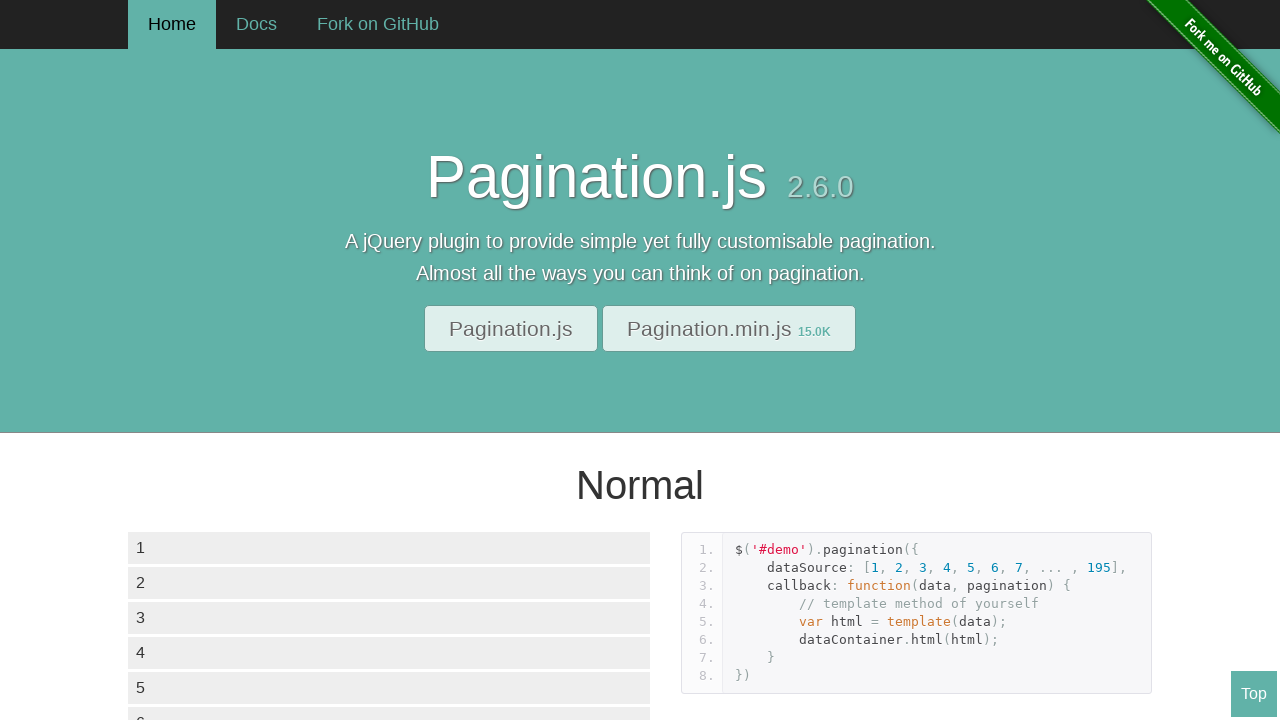

Located pagination items
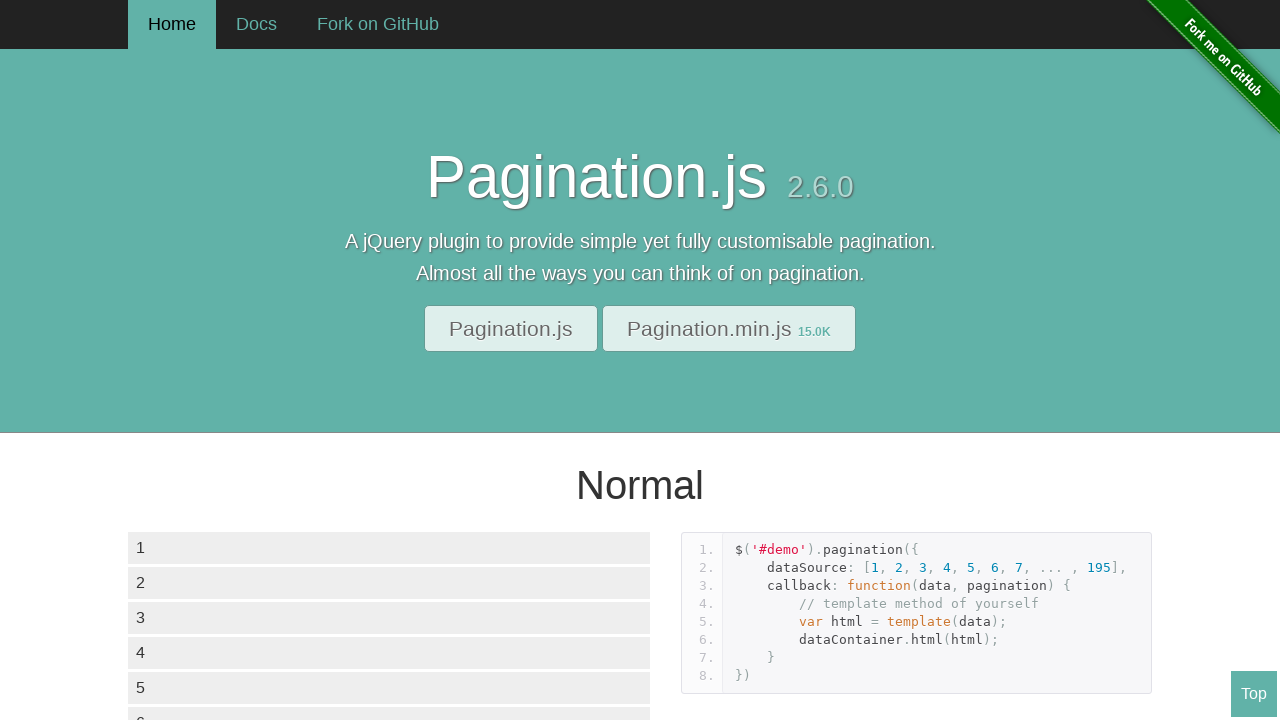

Clicked on page 2 in pagination at (204, 360) on #demo1 >> .paginationjs-pages ul li >> nth=2
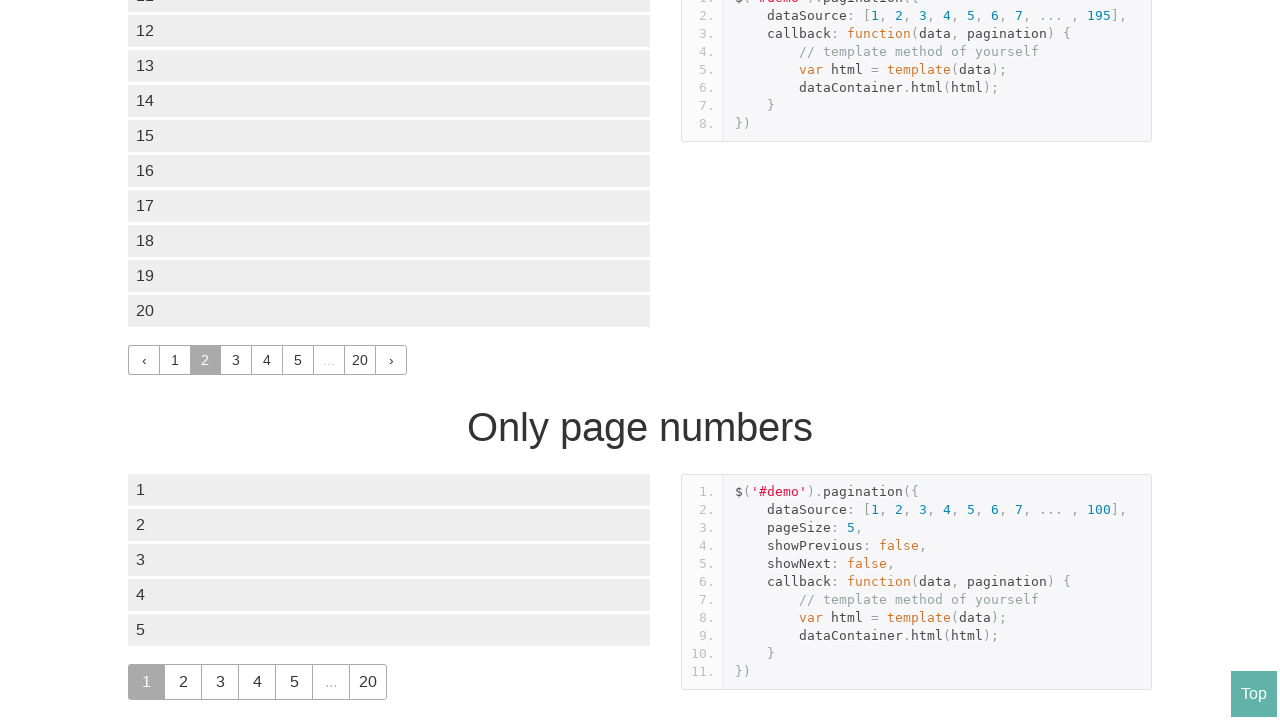

Waited 1000ms for pagination to update
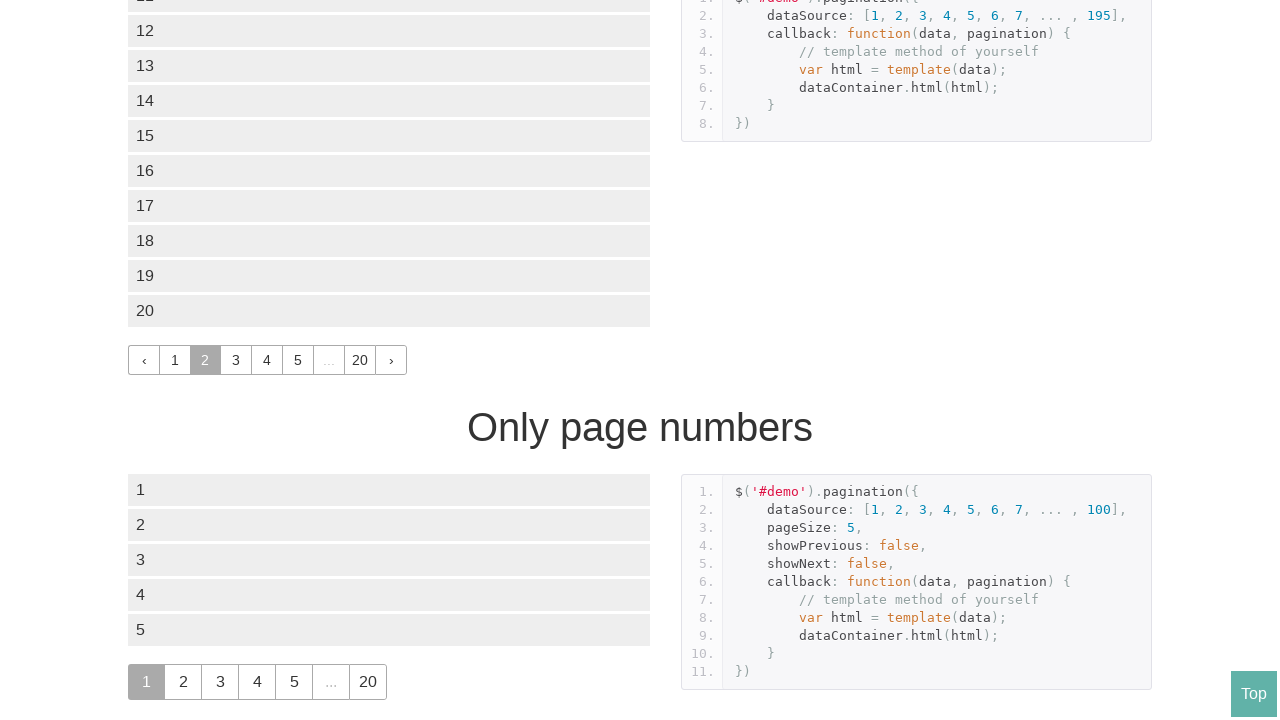

Located items in data container after pagination
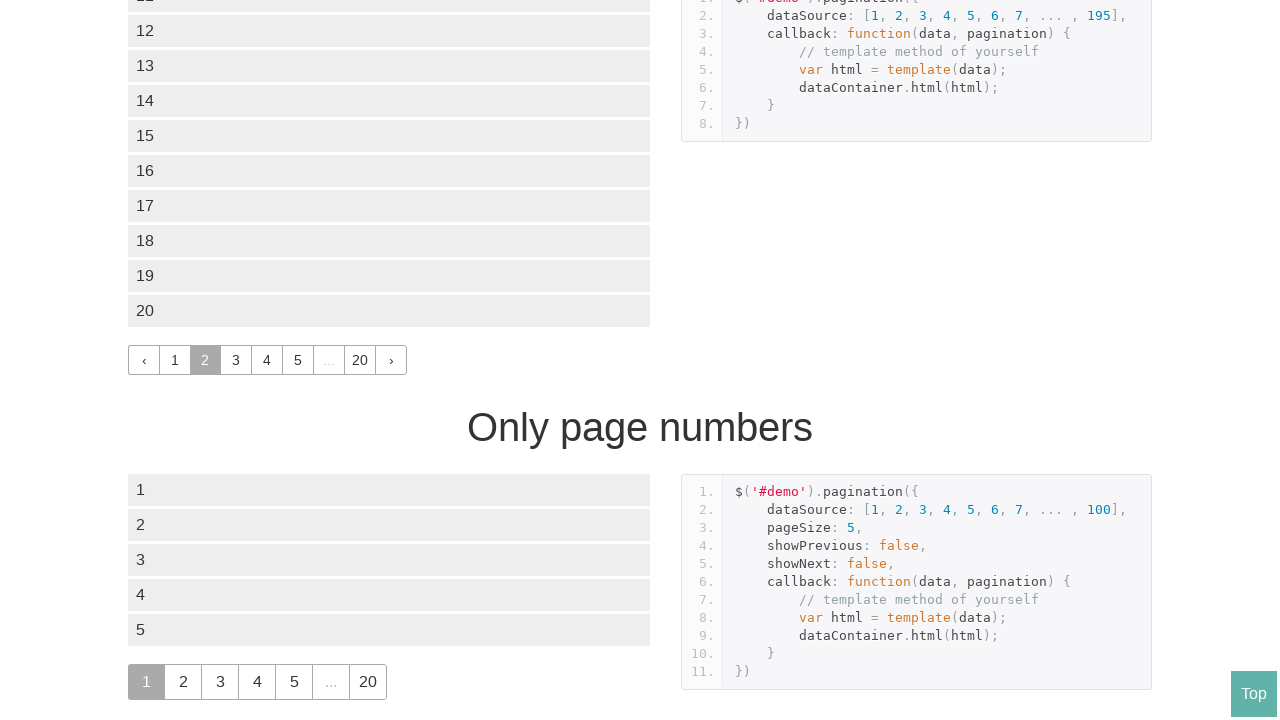

Verified first item on page 2 is '11'
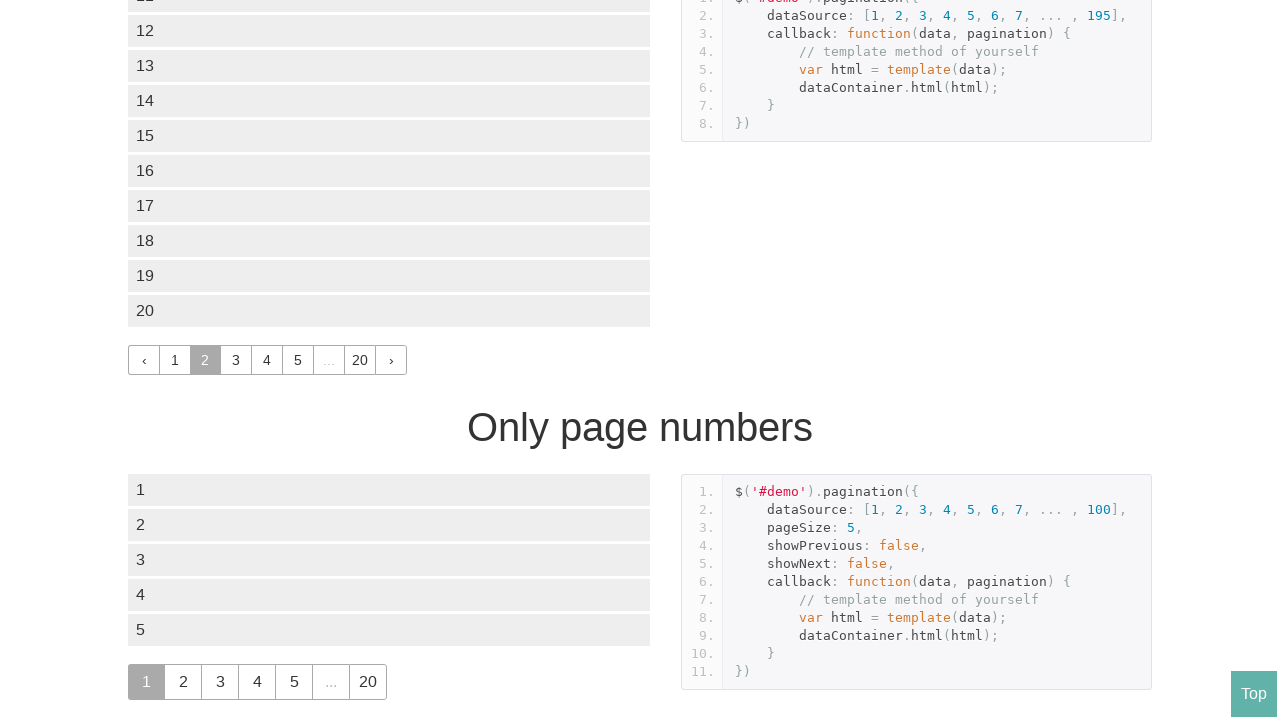

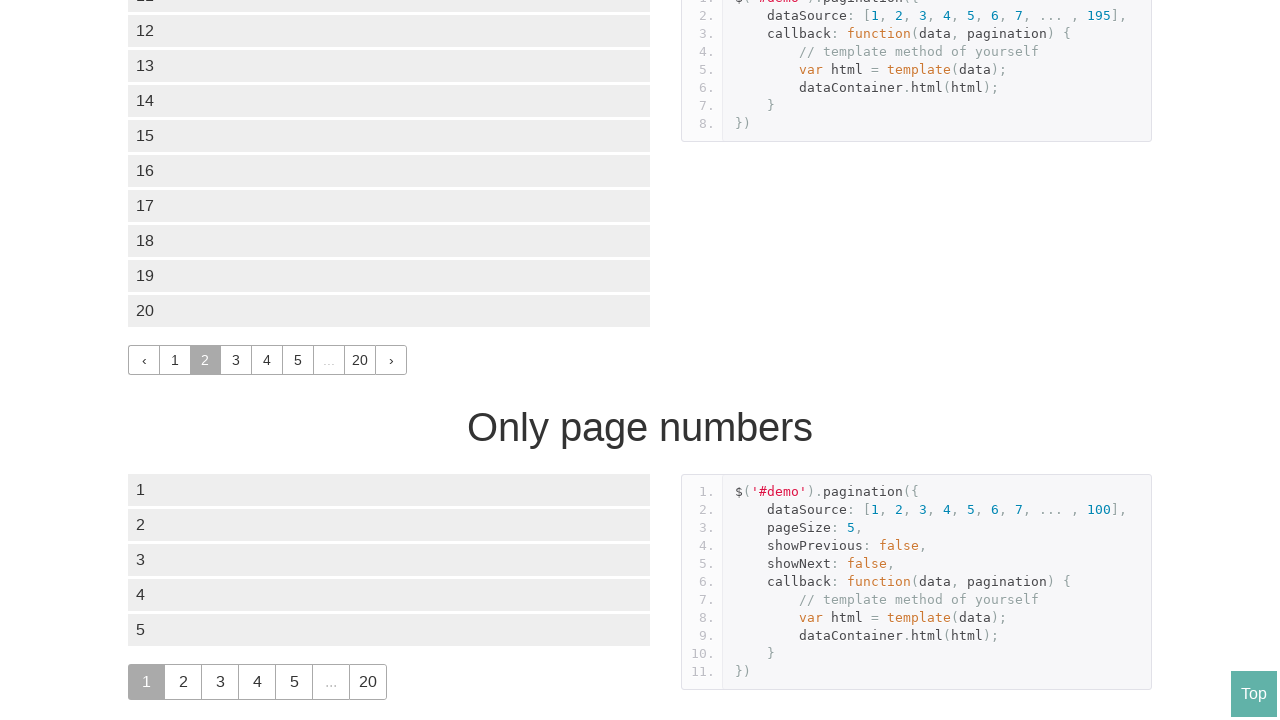